Navigates to EastMoney industry report page and verifies that industry filter elements with data-bkval attributes are present and visible on the page.

Starting URL: https://data.eastmoney.com/report/industry.jshtml

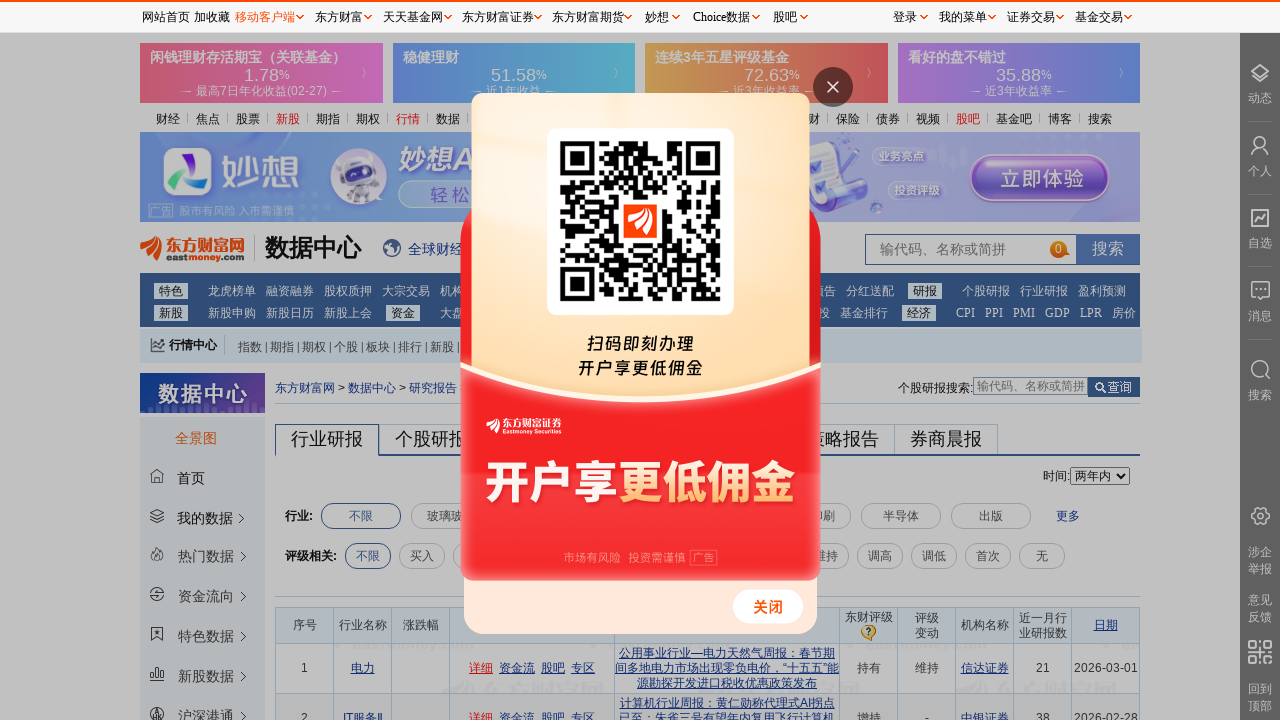

Waited for industry filter elements with data-bkval attributes to be present on the page
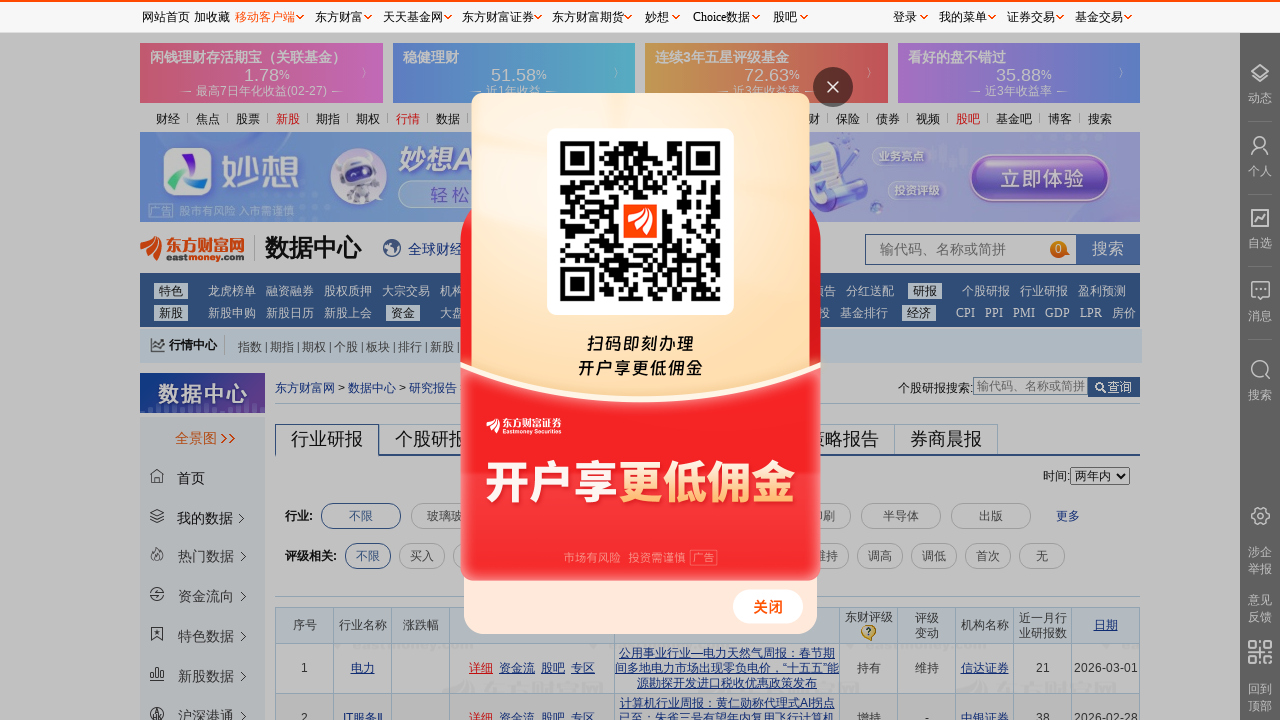

Located all industry filter elements with data-bkval attributes
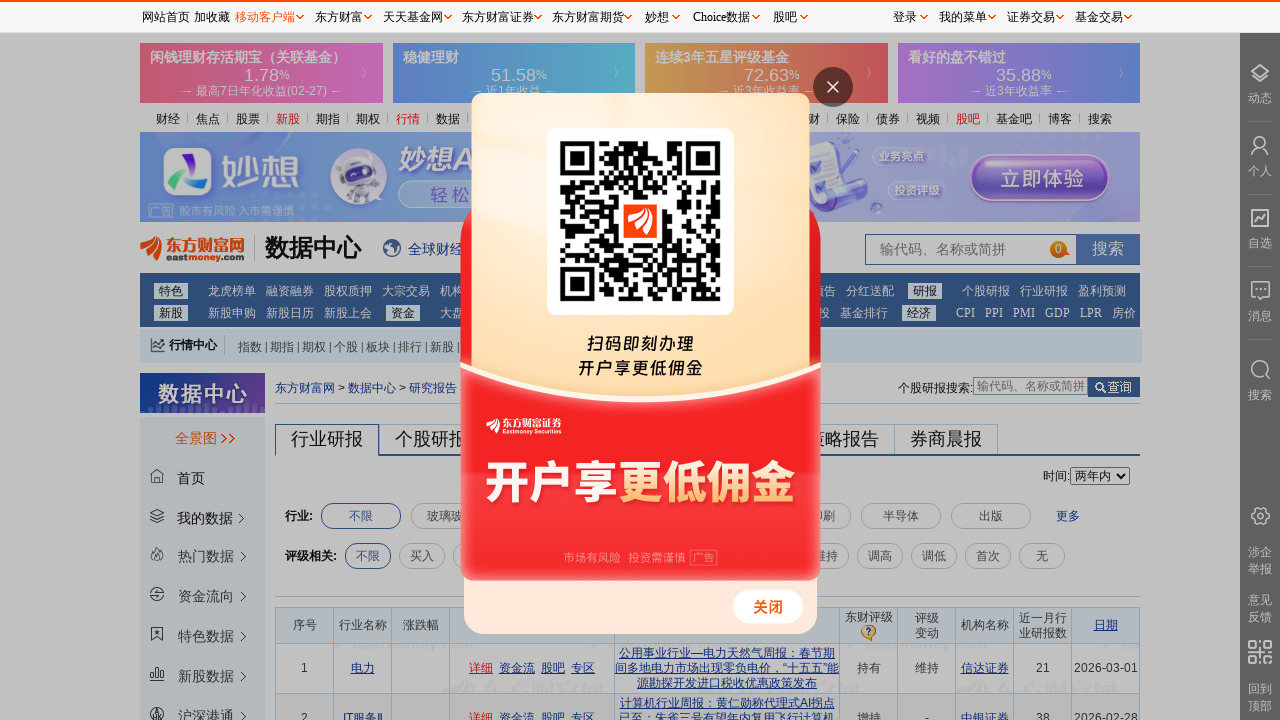

Verified that the first industry filter element is visible on the page
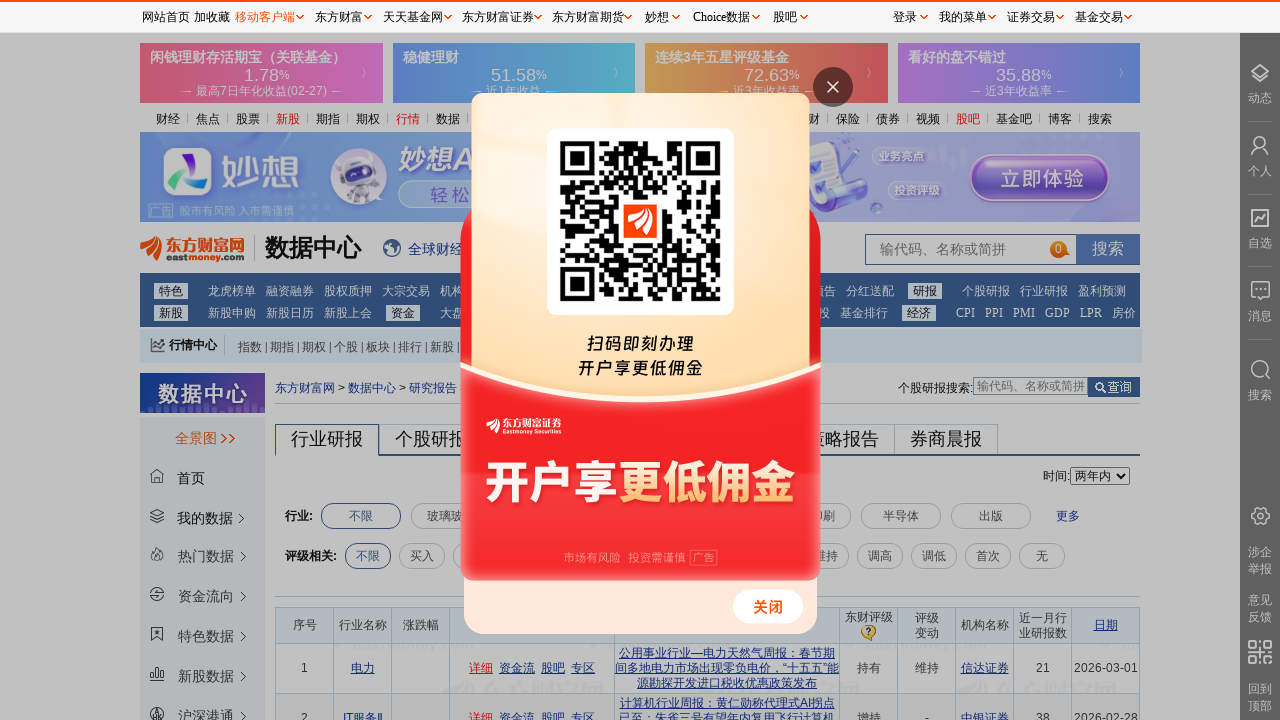

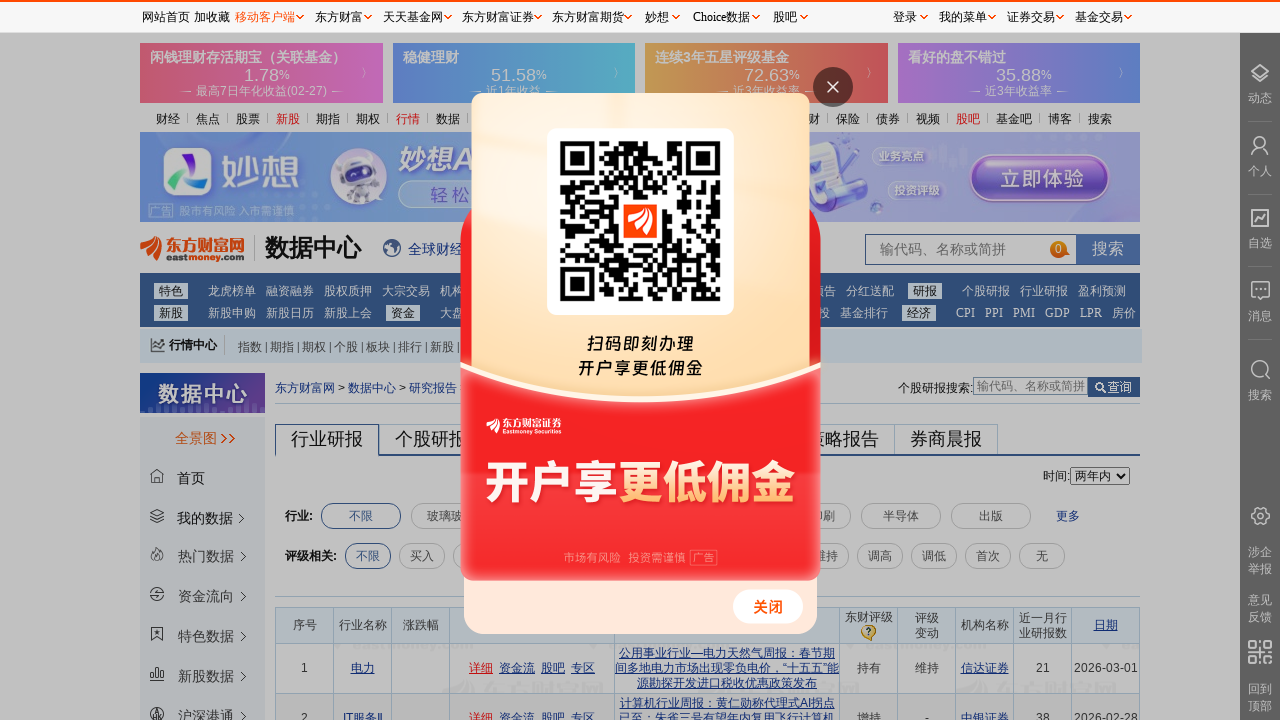